Tests multi-window handling by navigating to an add/remove page, clicking a link that opens a new tab with Electronics products, verifying the product count, then switching back to the original page to verify the URL.

Starting URL: https://testotomasyonu.com/addremove/

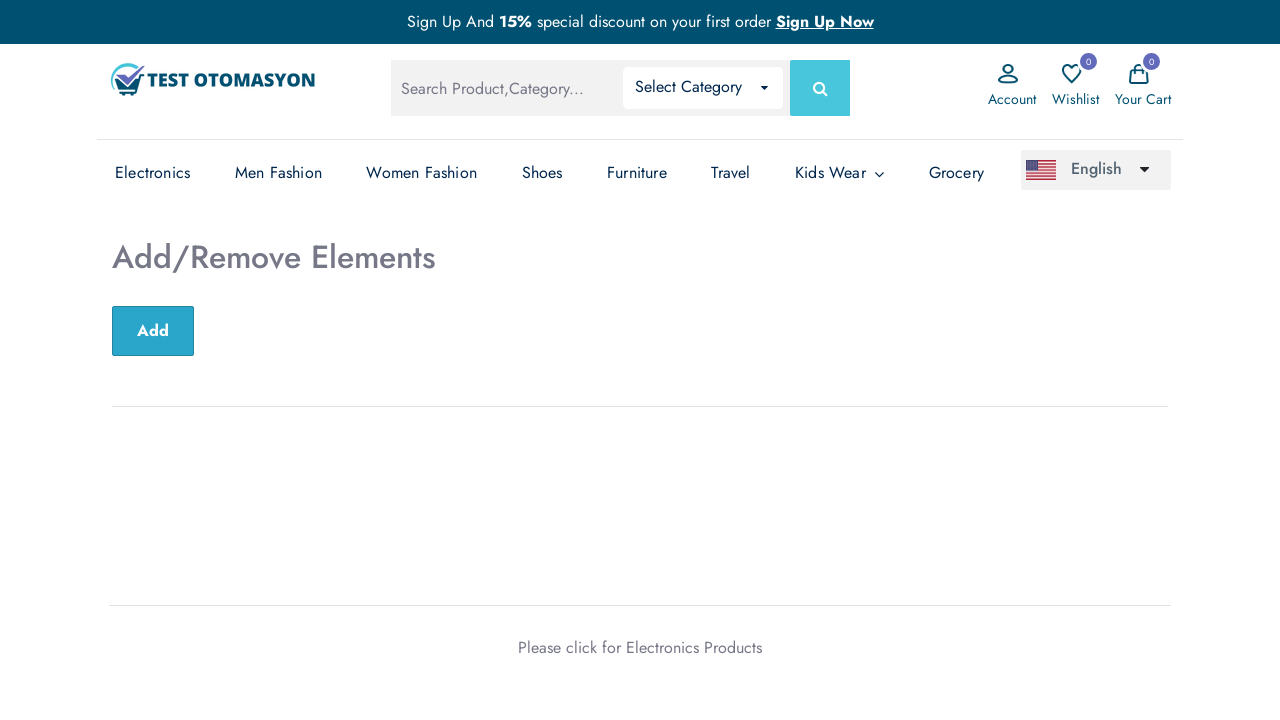

Located h2 heading element
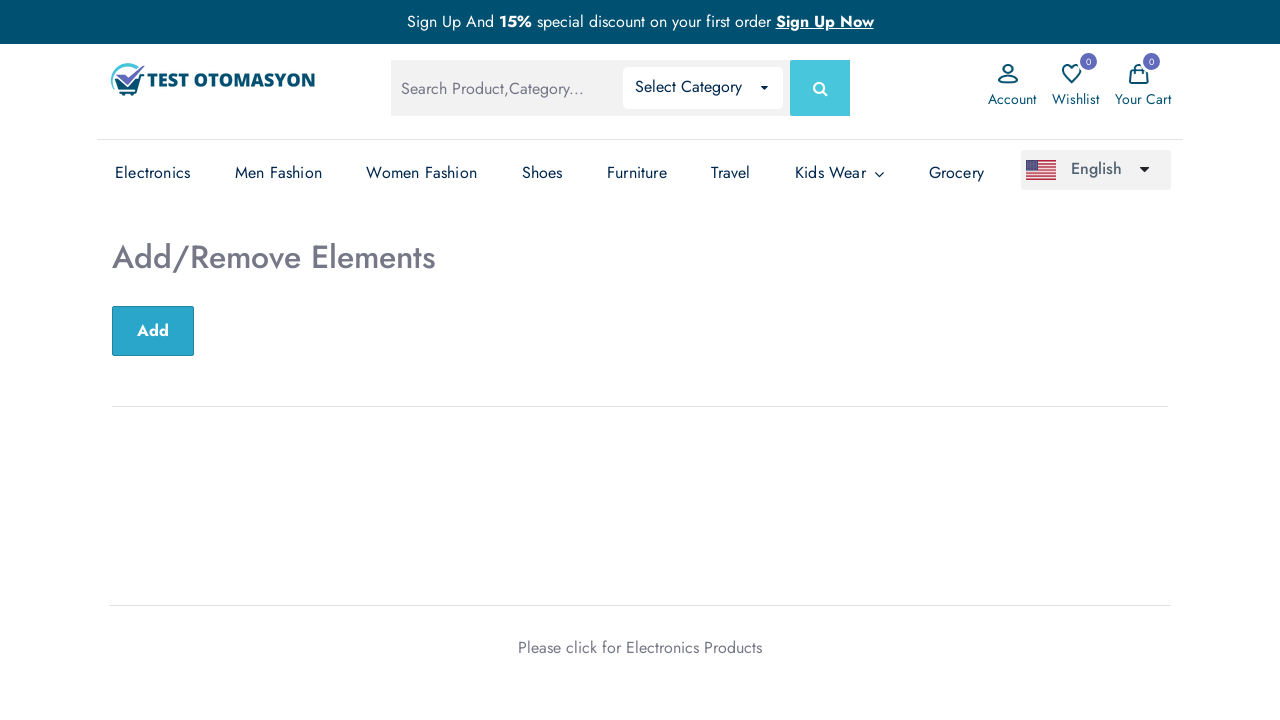

Verified heading text is 'Add/Remove Elements'
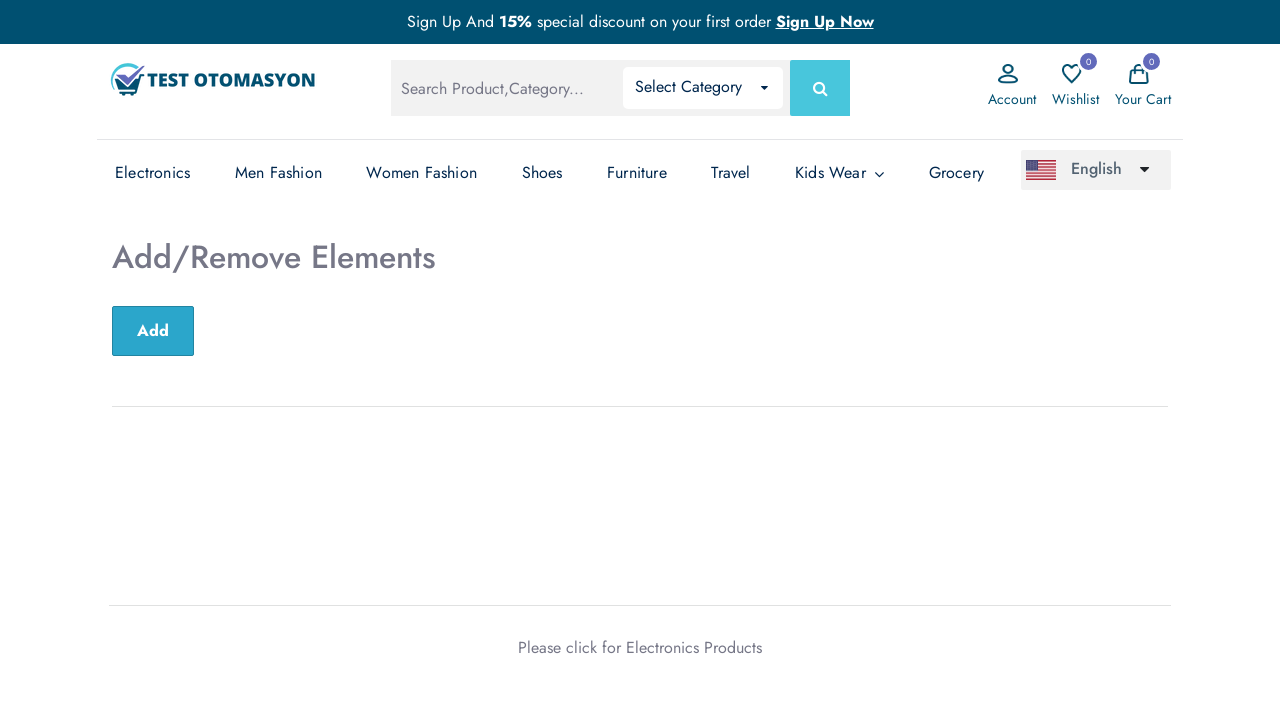

Verified page title is 'Test Otomasyonu'
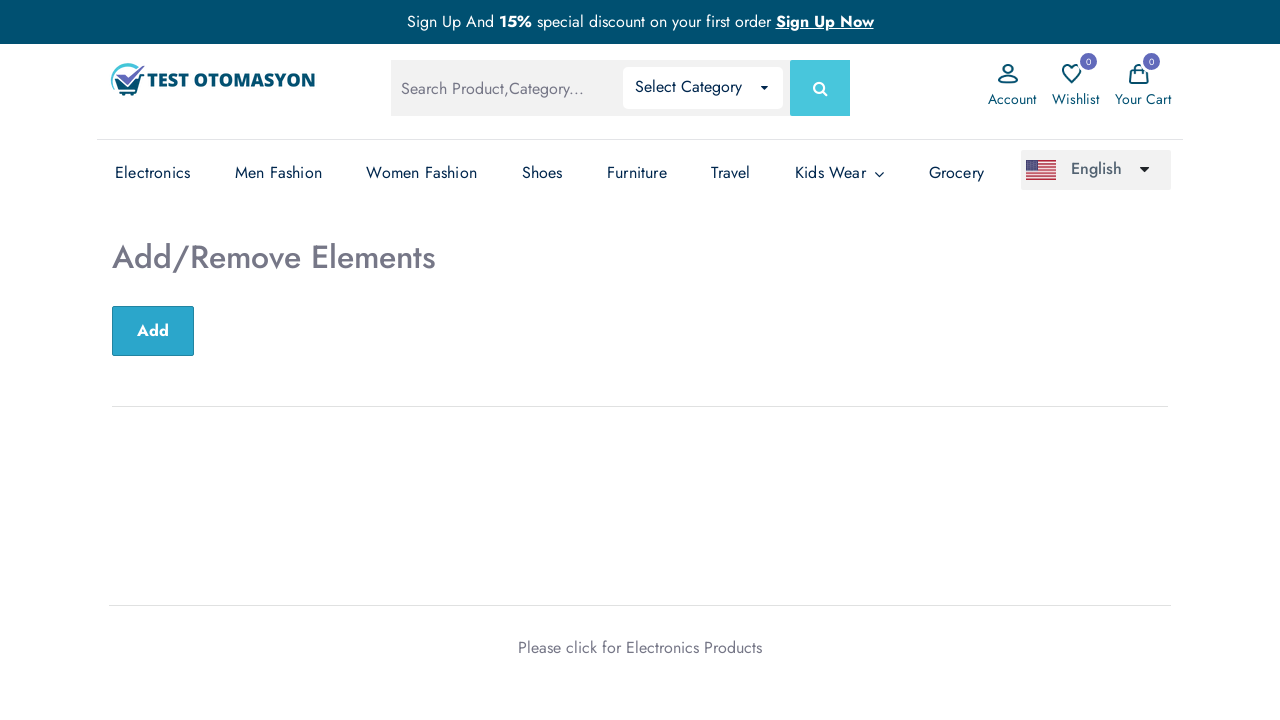

Clicked 'Electronics Products' link to open new tab at (694, 647) on text=Electronics Products
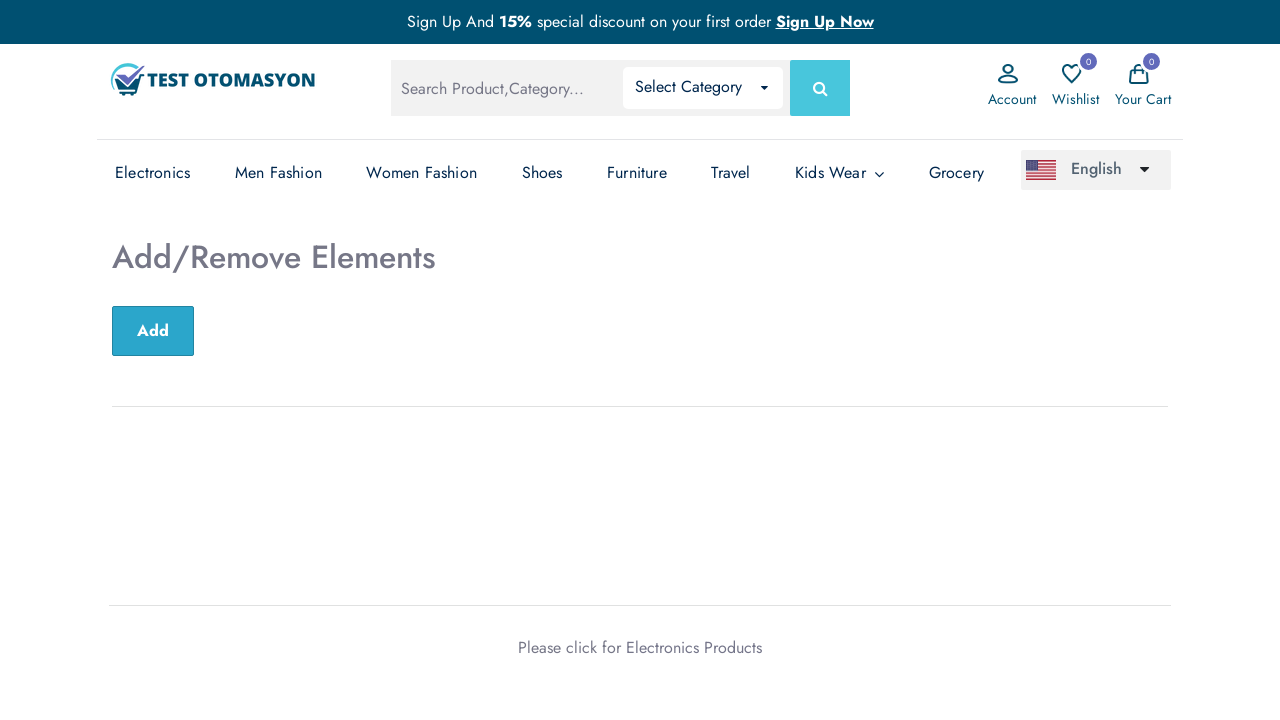

Captured new page object from context
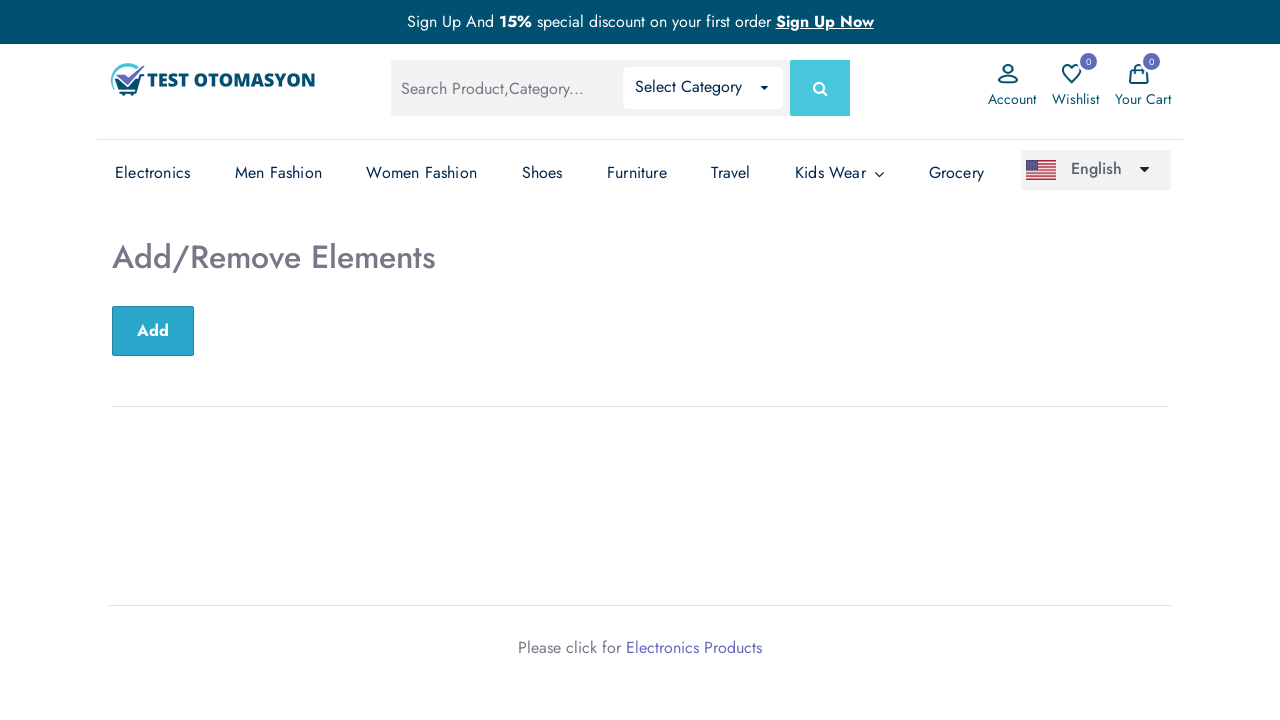

Waited for new page to load
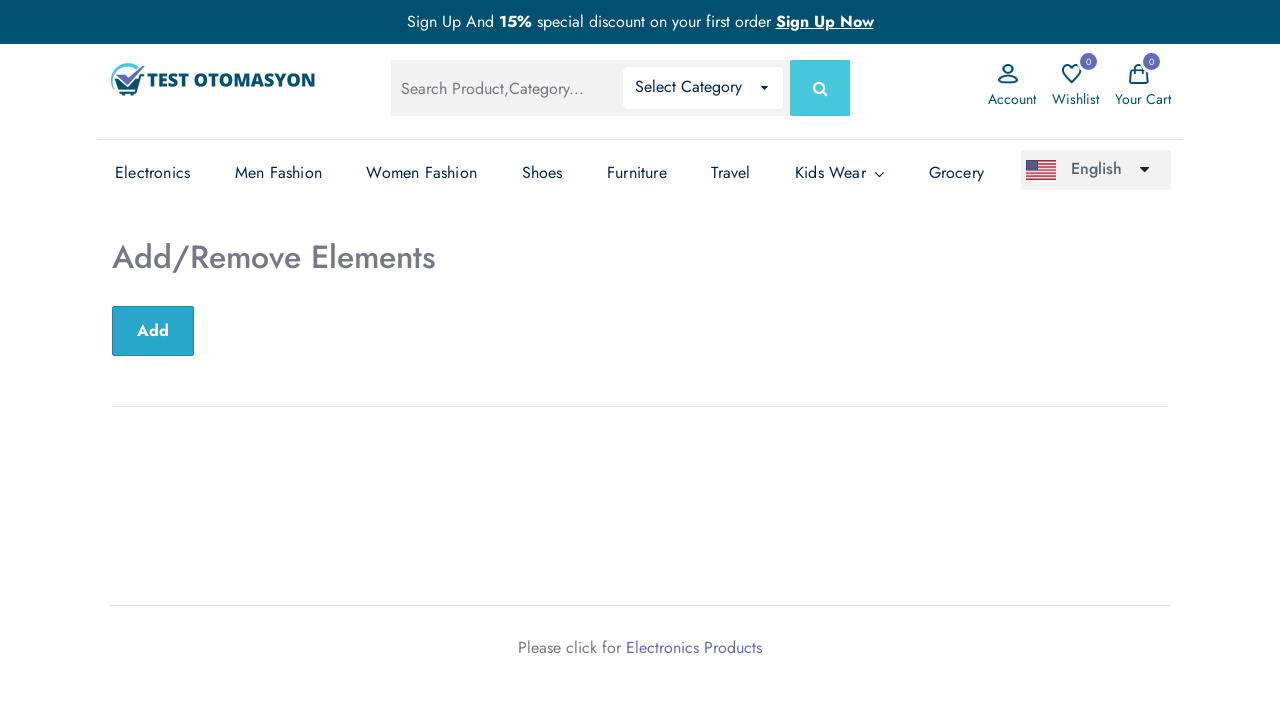

Verified new page title contains 'Electronics'
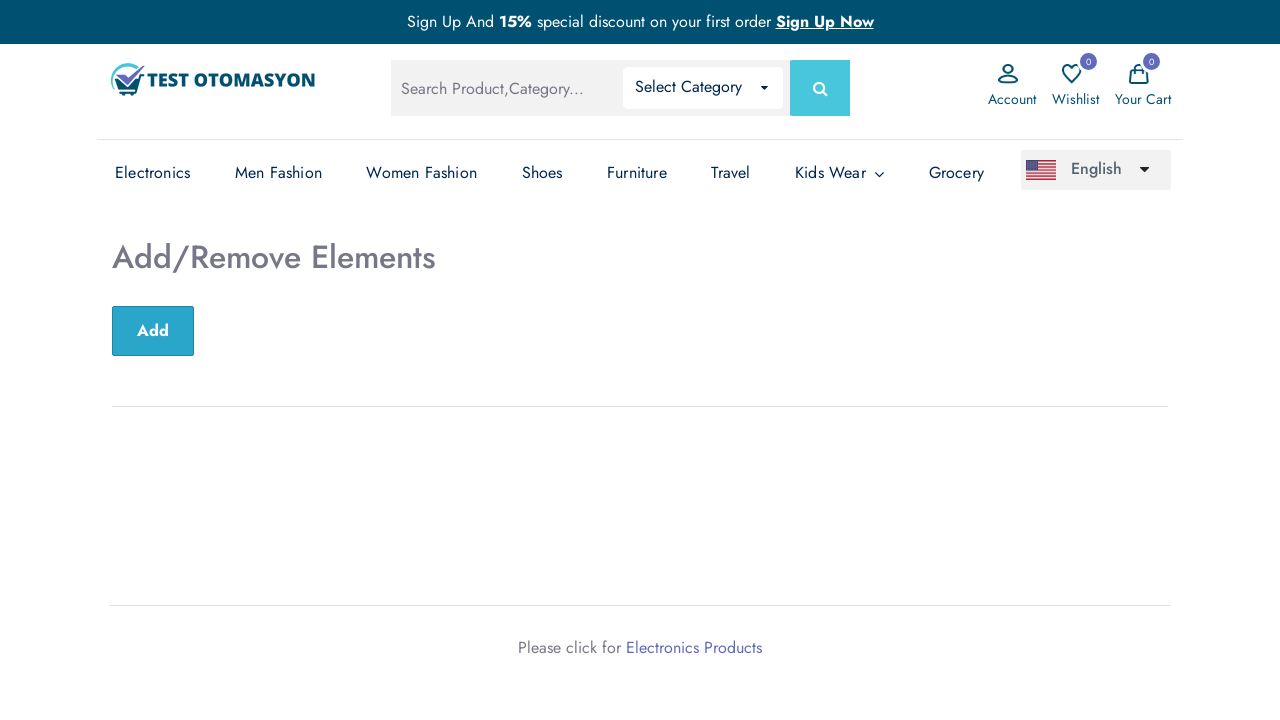

Located product count element
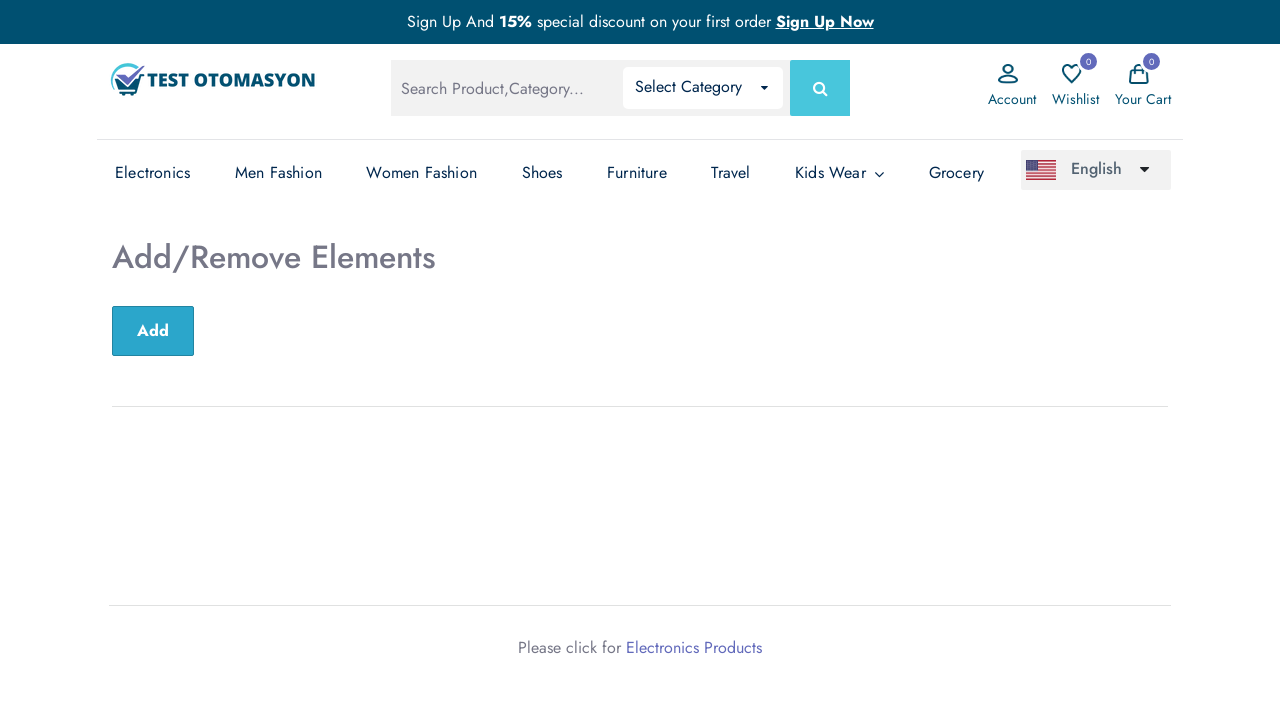

Retrieved product count text
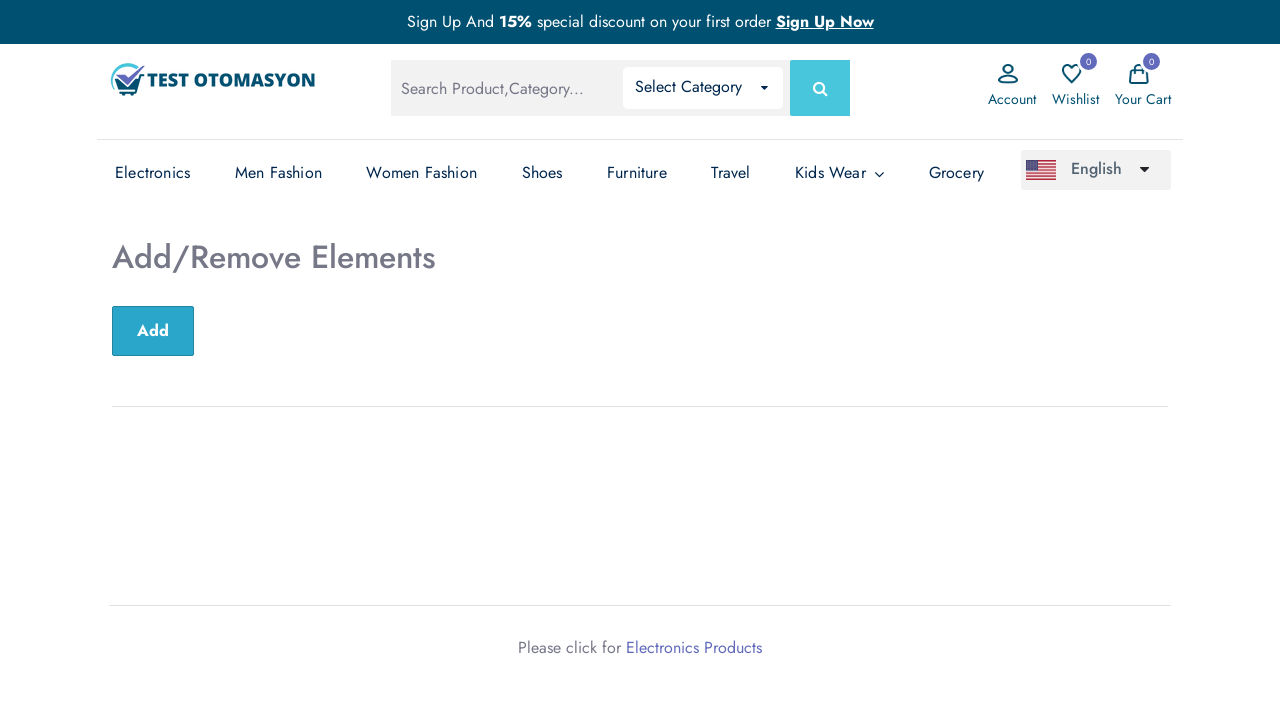

Extracted numeric product count value
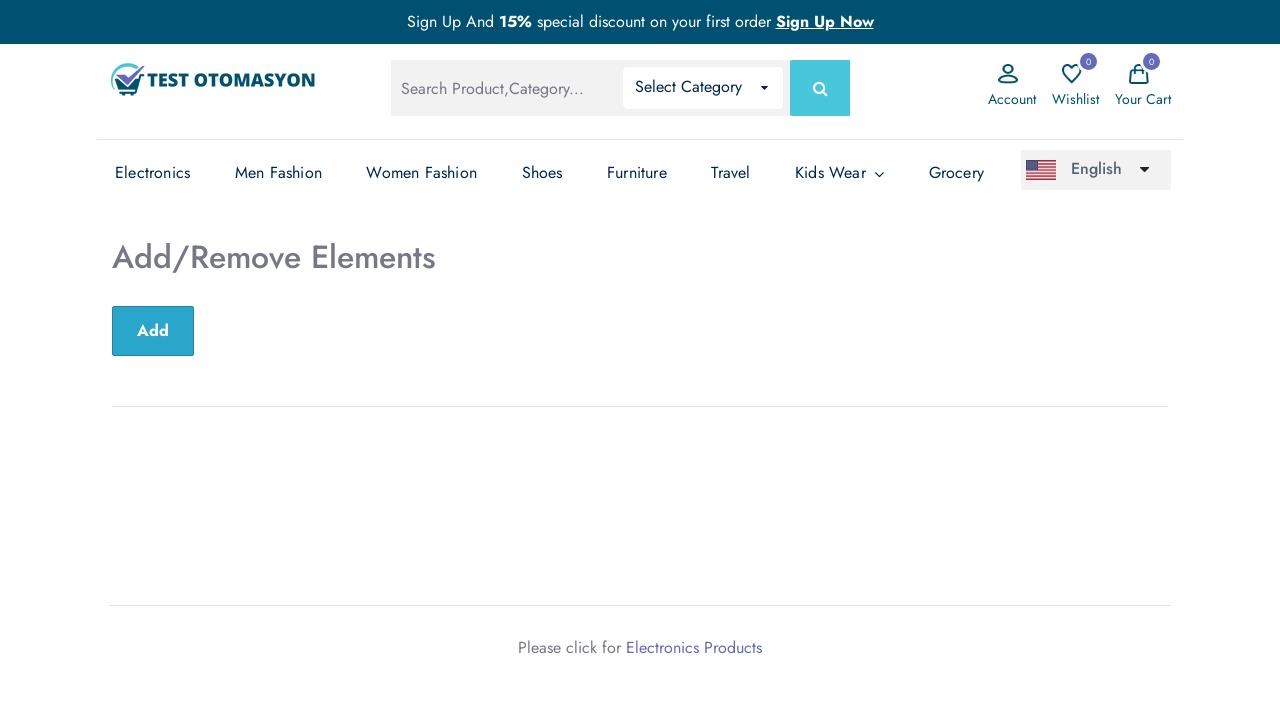

Verified product count equals 16
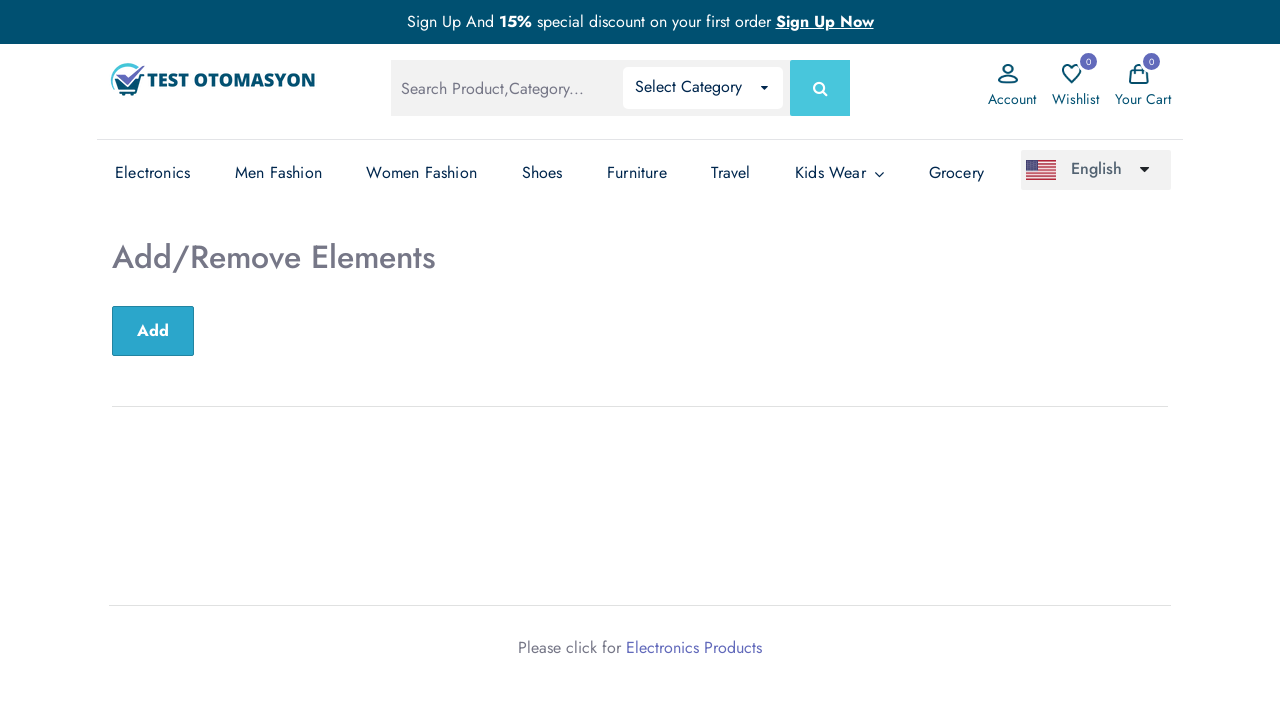

Brought original page to front
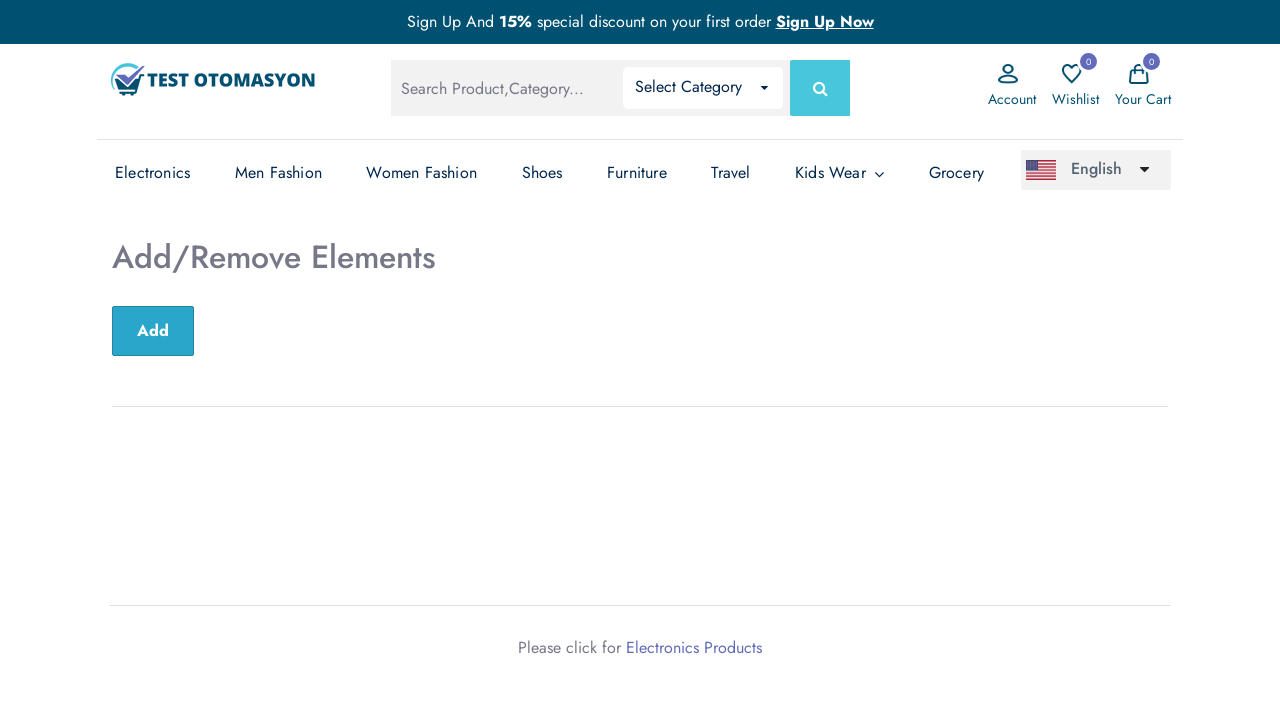

Verified original page URL contains 'addremove'
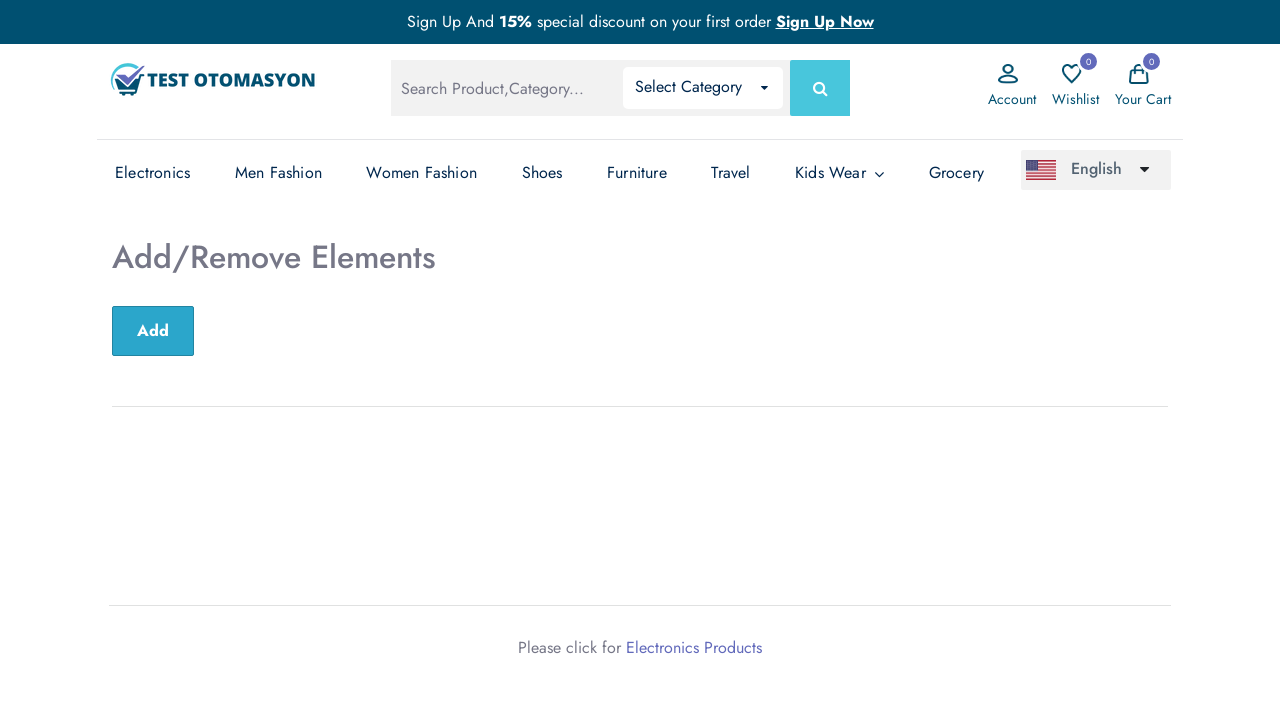

Closed the Electronics Products page
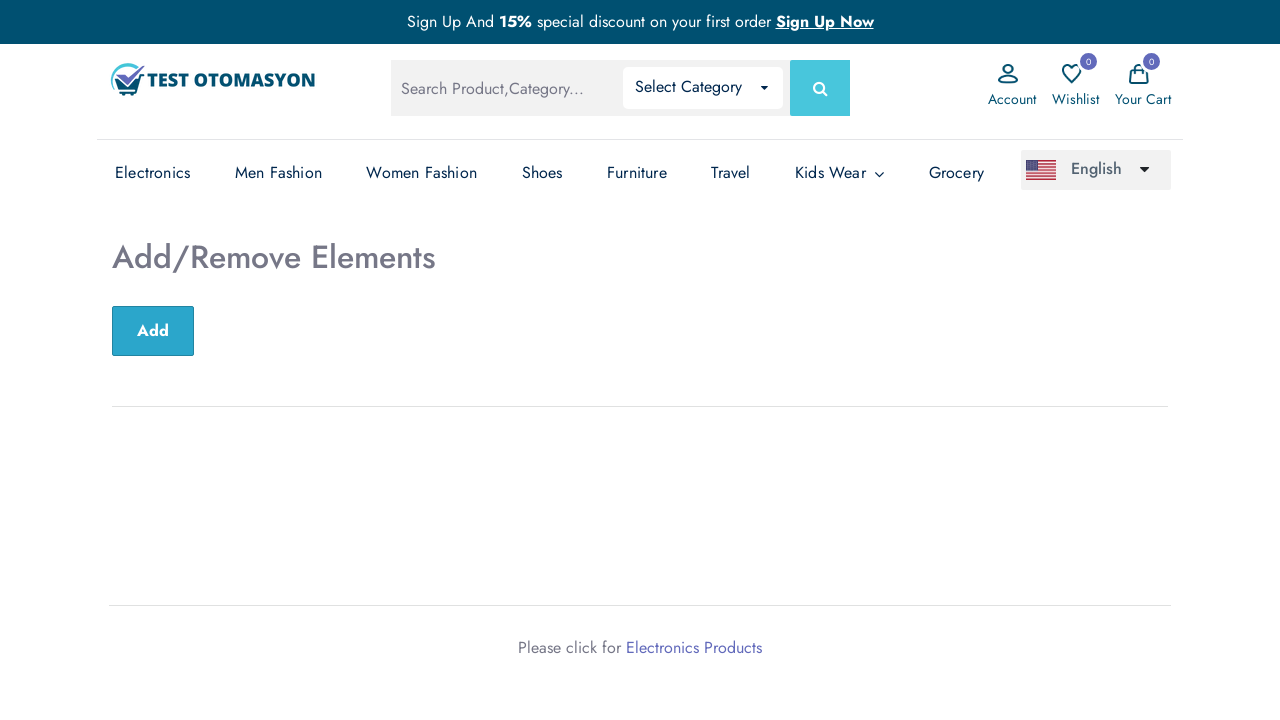

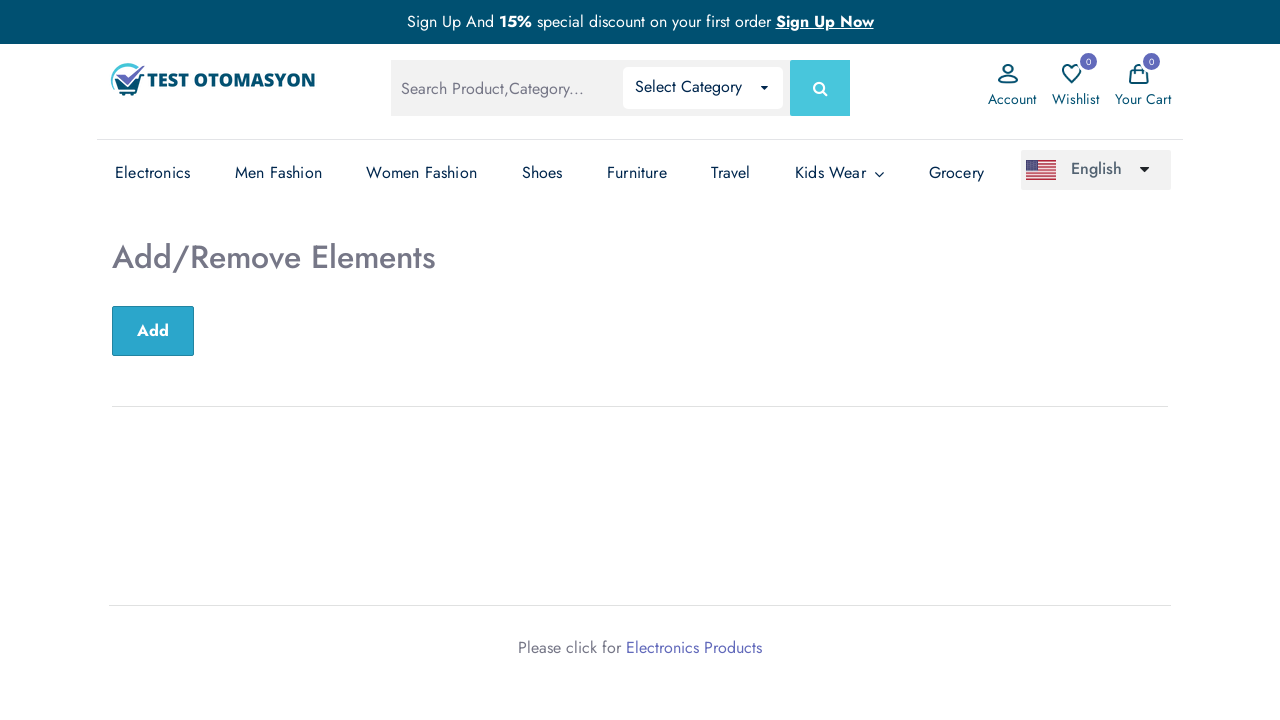